Navigates to the Rahul Shetty Academy Selenium Practice page and verifies the page loads successfully

Starting URL: https://rahulshettyacademy.com/seleniumPractise/#/

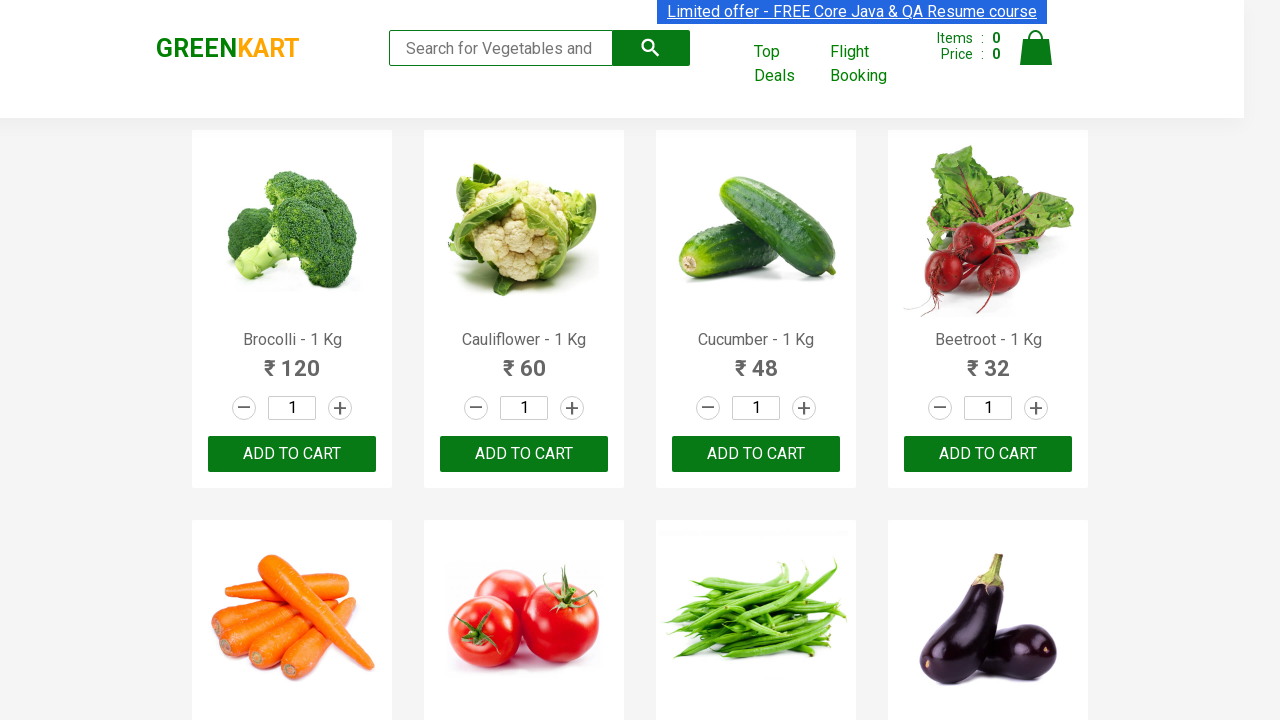

Waited for DOM content to load on Rahul Shetty Academy Selenium Practice page
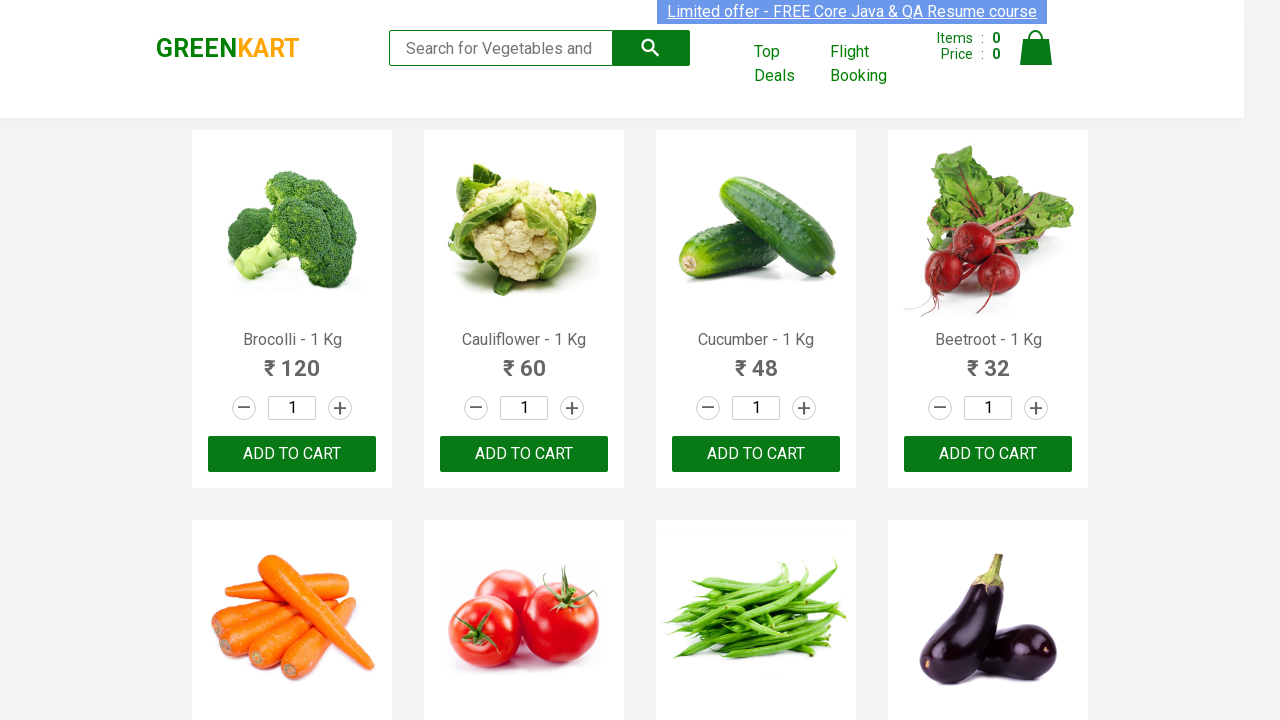

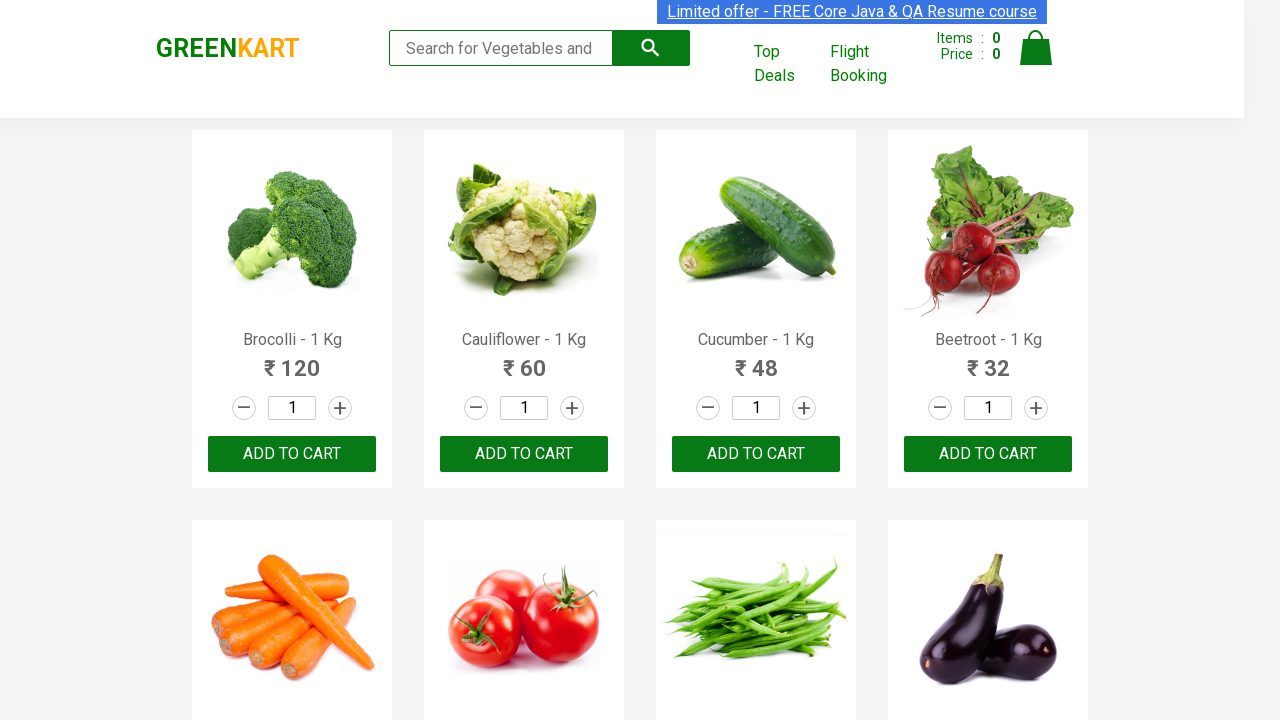